Scrolls down on the Selenium homepage by 1000 pixels

Starting URL: https://www.selenium.dev/

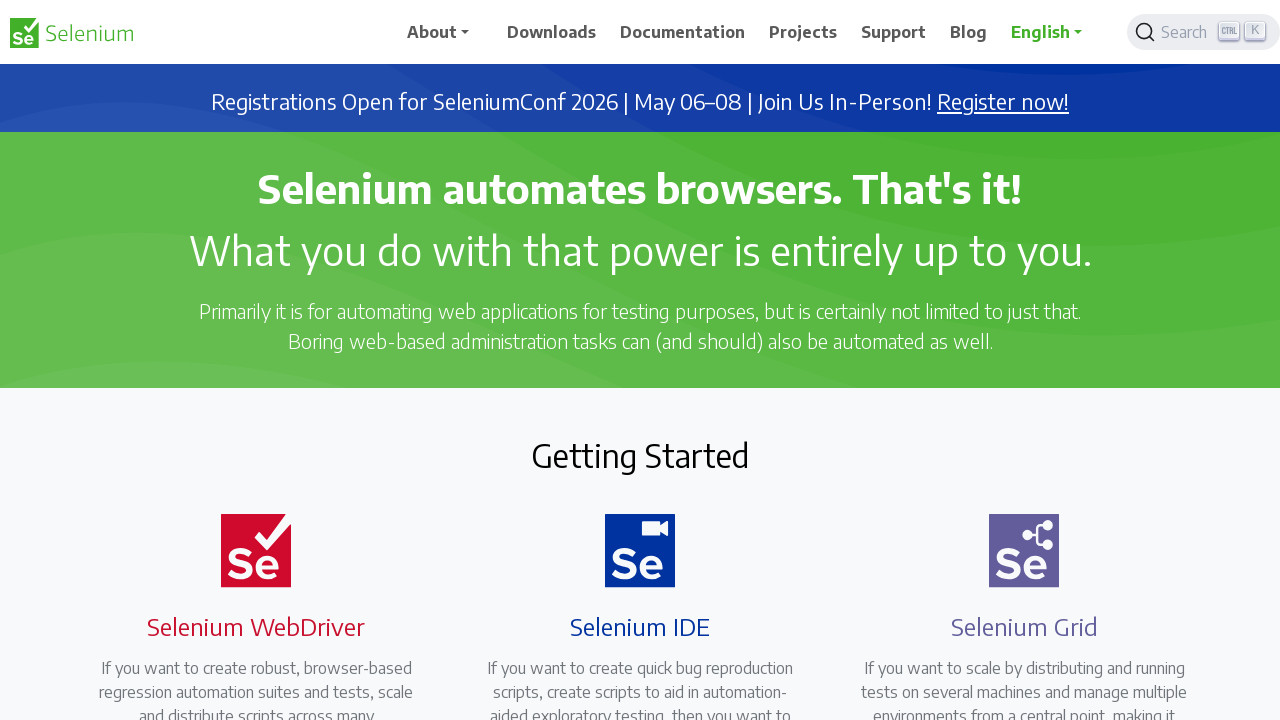

Navigated to Selenium homepage
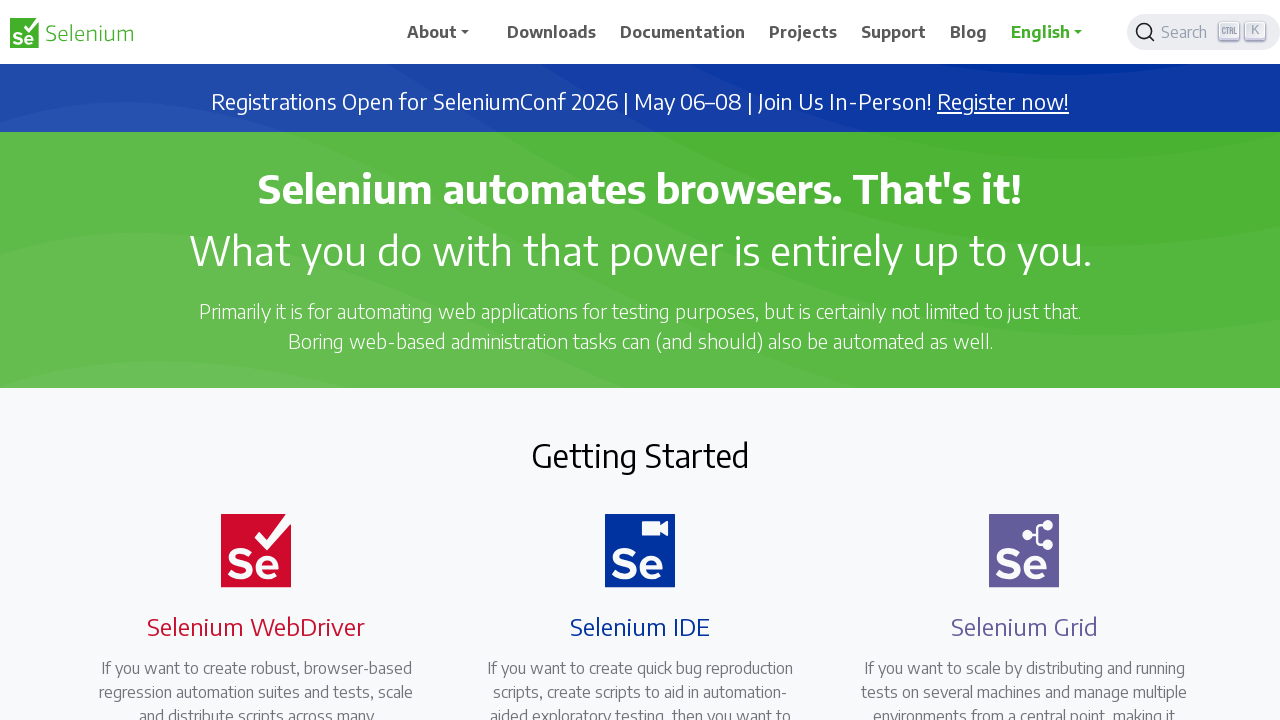

Scrolled down the page by 1000 pixels
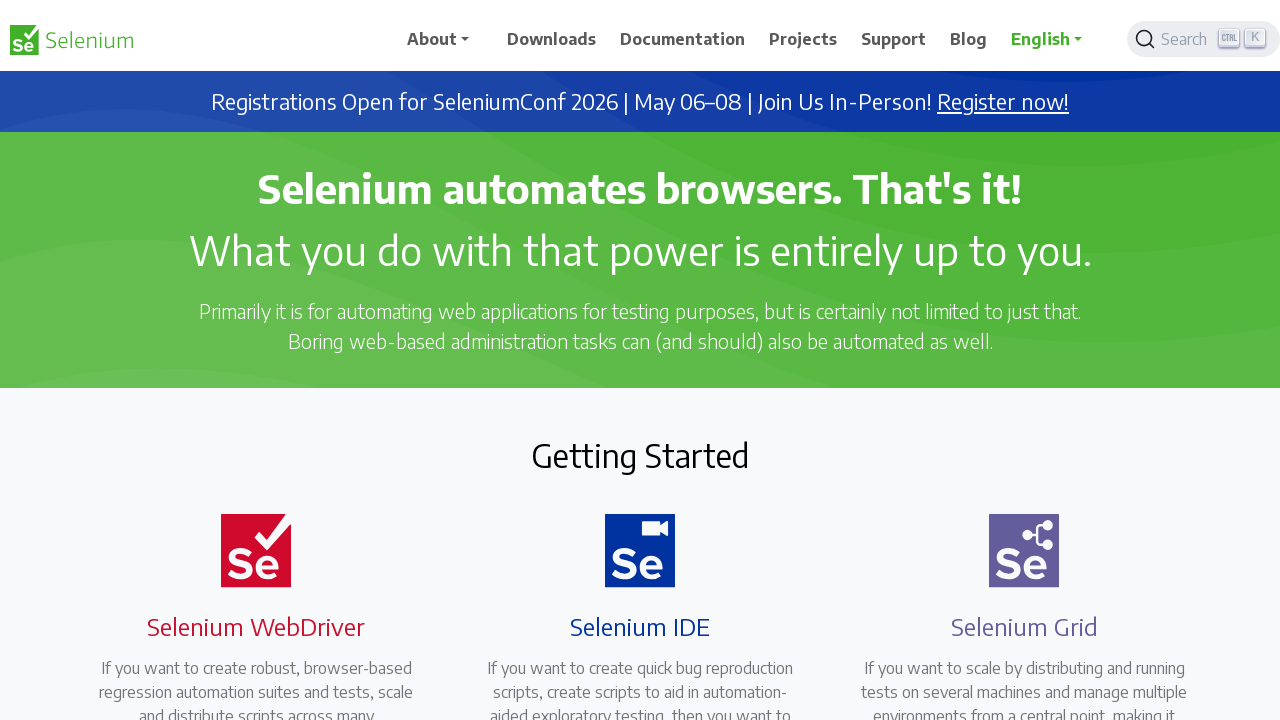

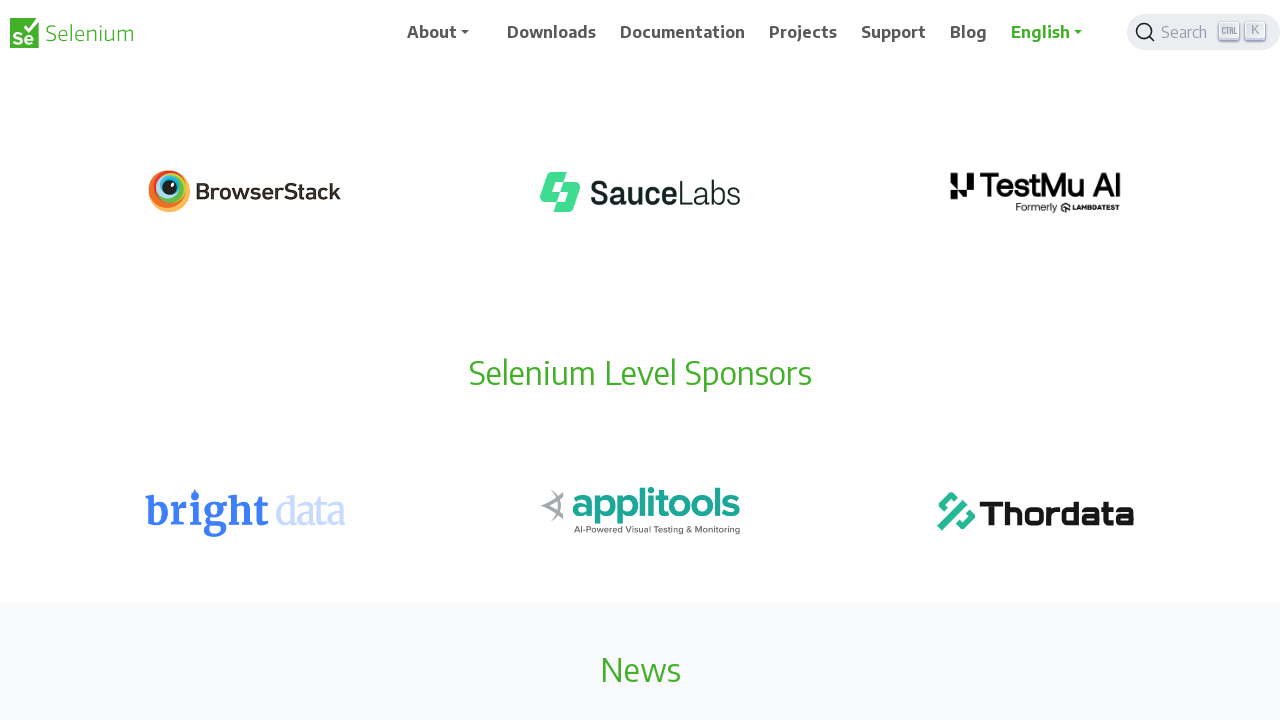